Tests browser navigation functionality by navigating between websites and using browser back, forward, and refresh functions

Starting URL: https://www.loopcamp.io

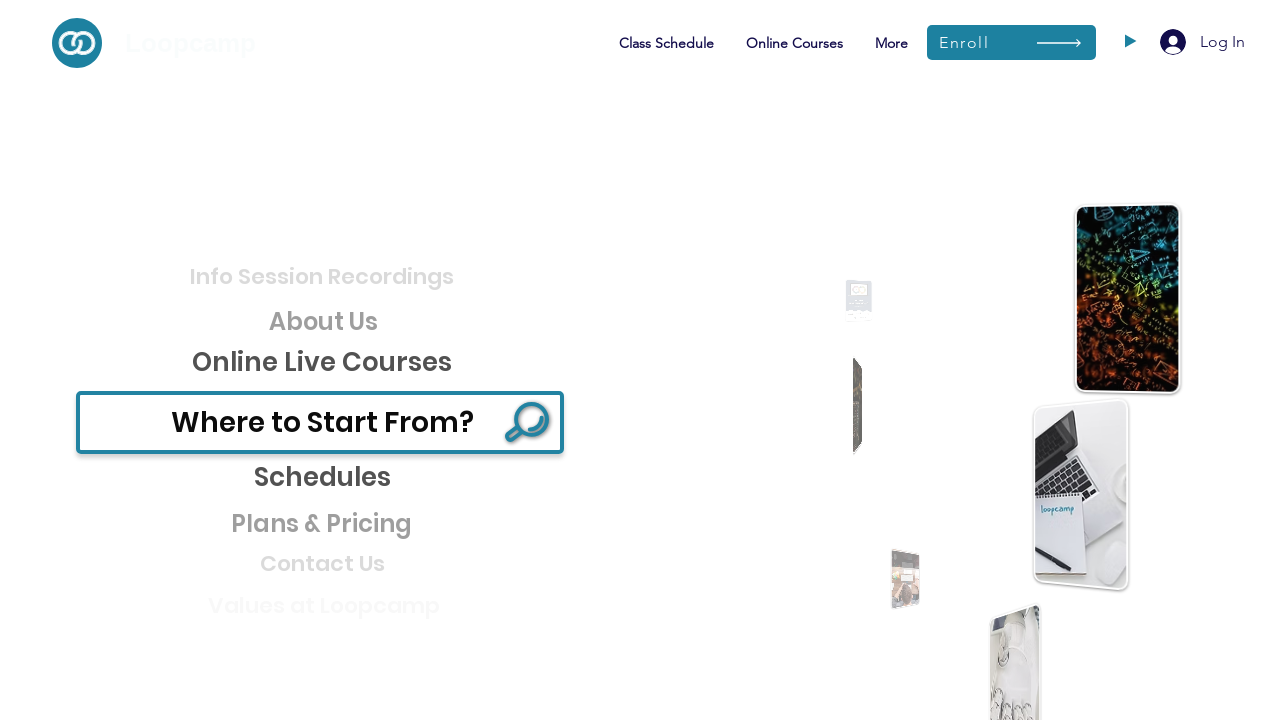

Navigated to https://www.etsy.com
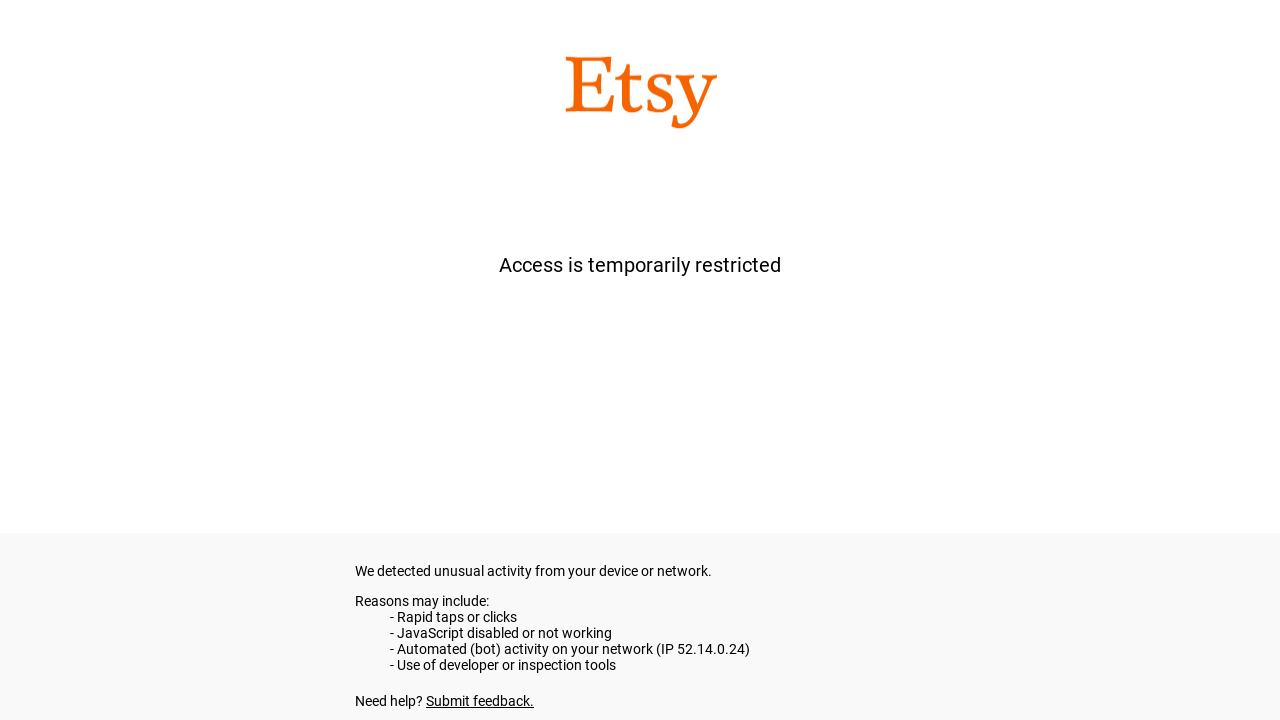

Navigated back to previous page (Loopcamp)
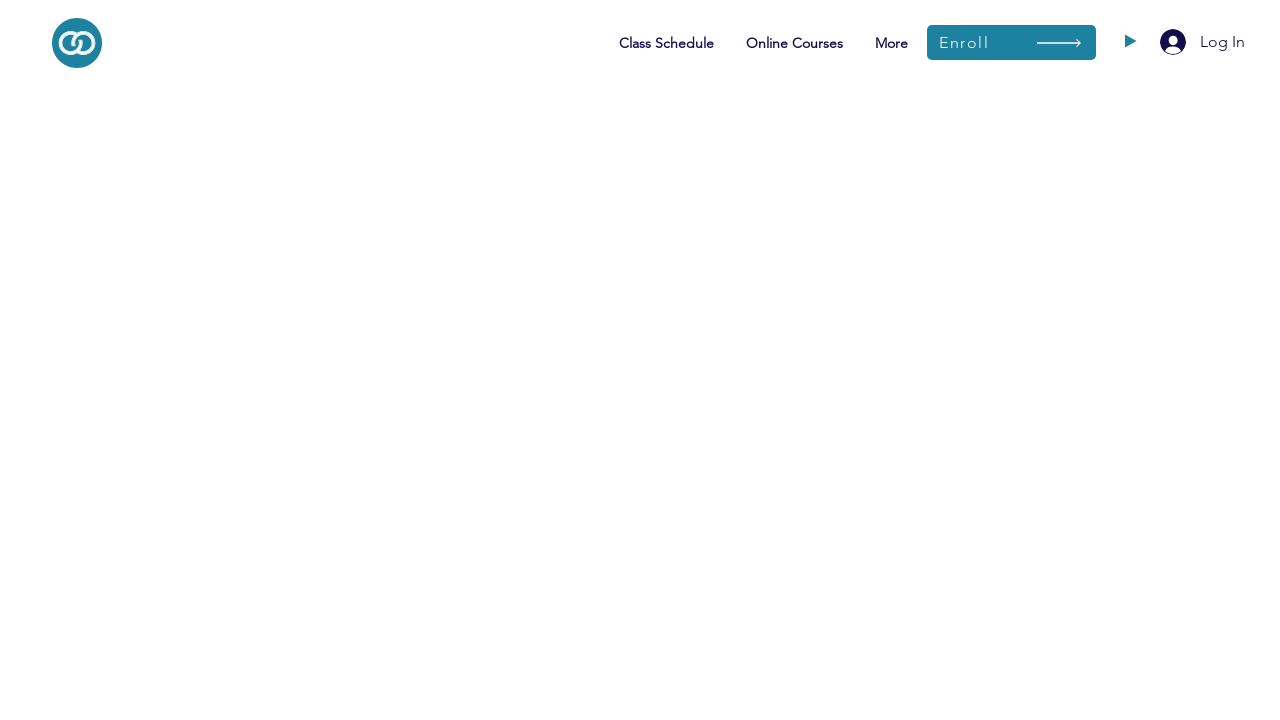

Navigated forward to Etsy
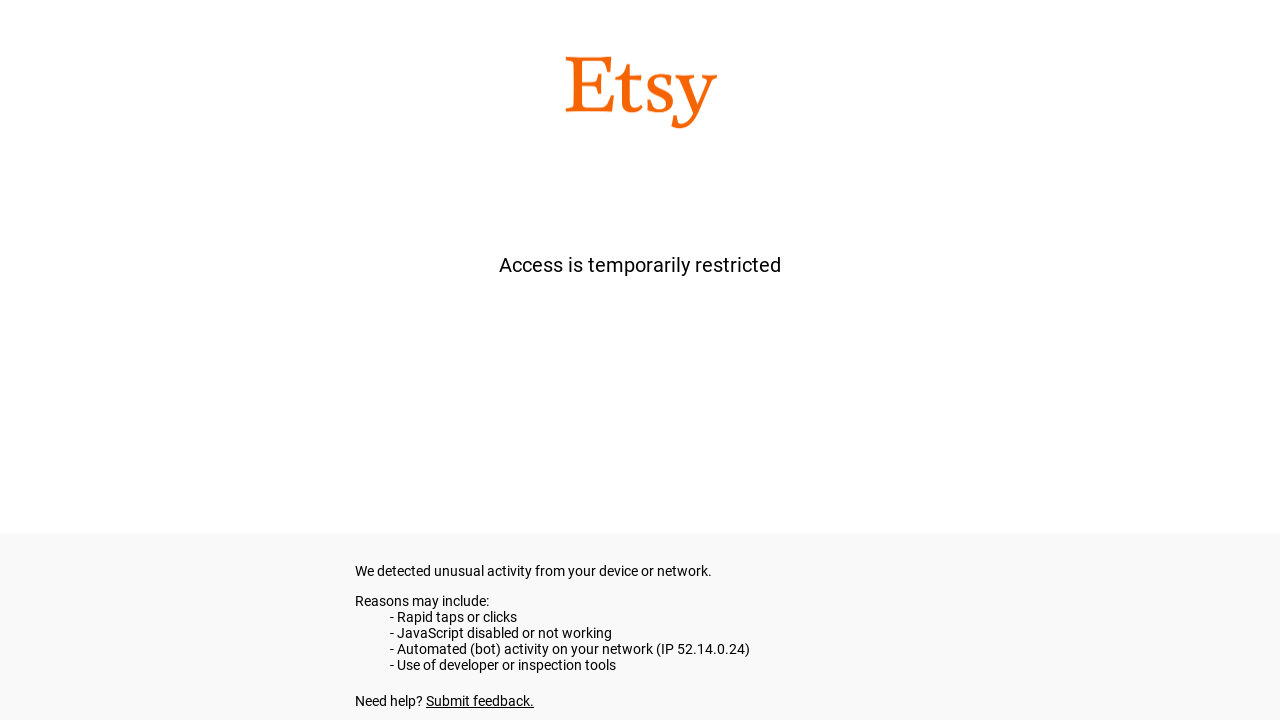

Refreshed current page
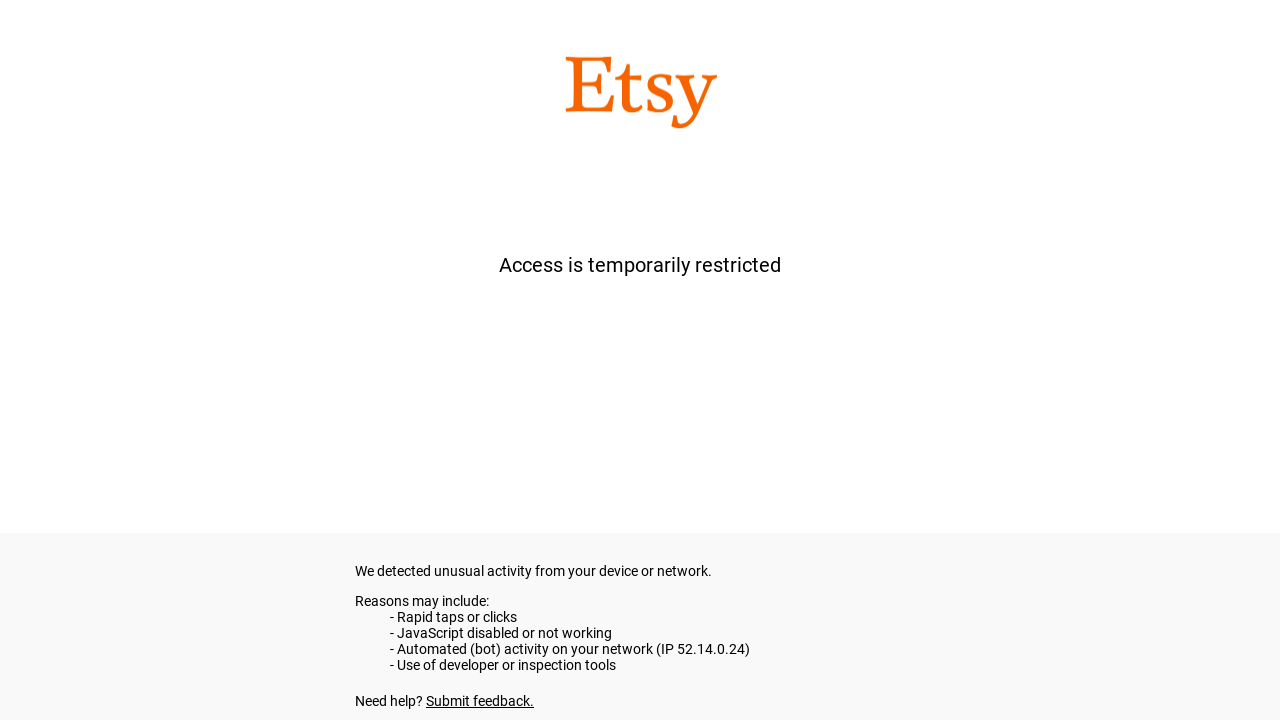

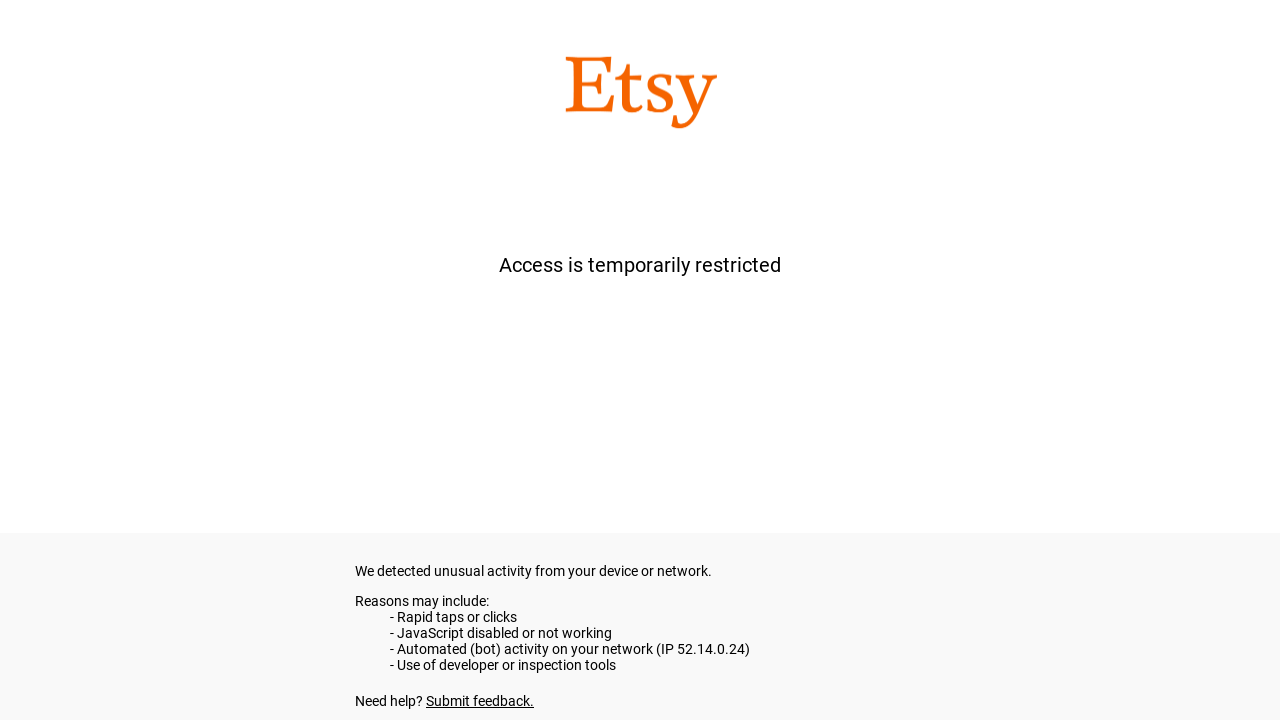